Clicks the "Ideas" footer link and verifies navigation to the /ideas page

Starting URL: https://scratch.mit.edu

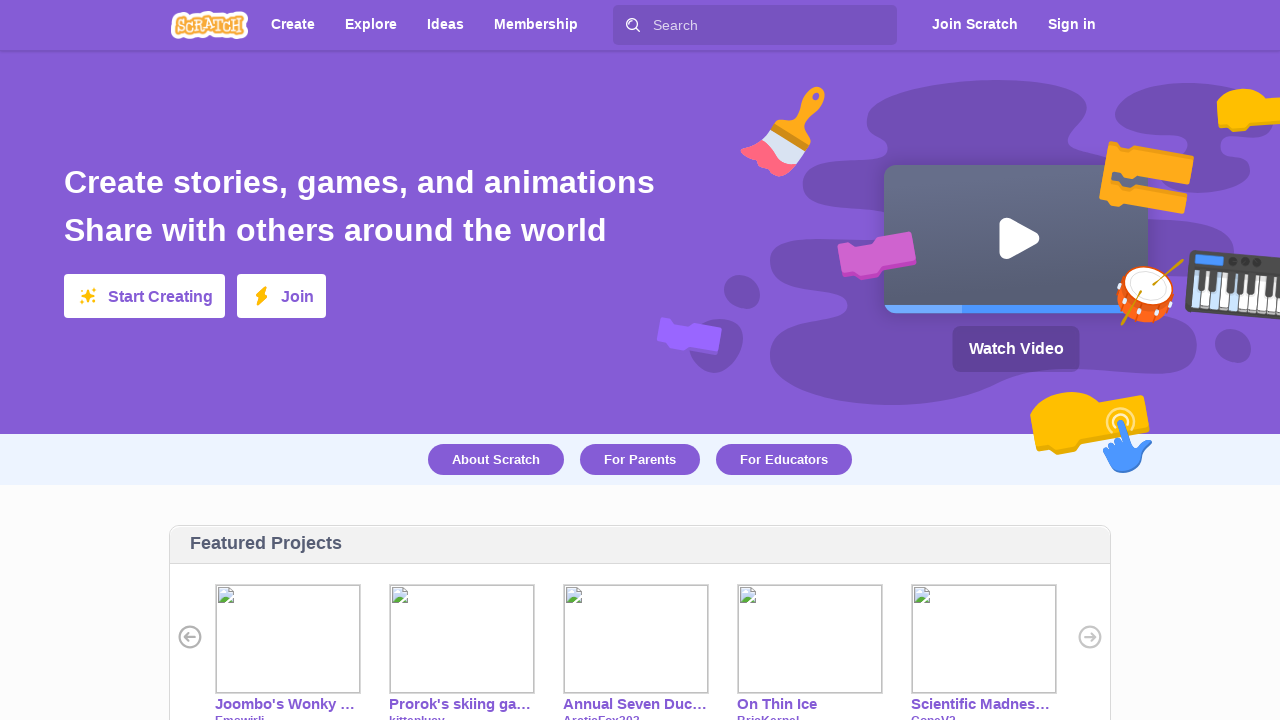

Clicked the 'Ideas' footer link at (446, 24) on text=Ideas
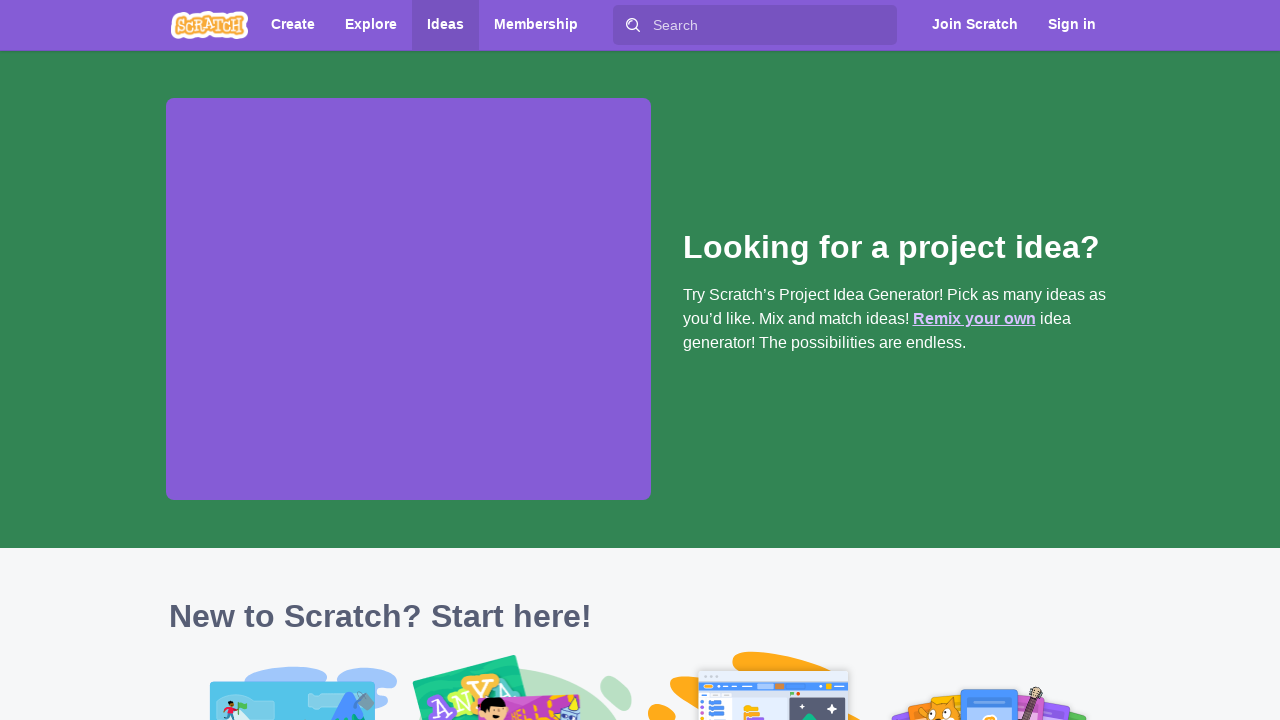

Verified navigation to /ideas page
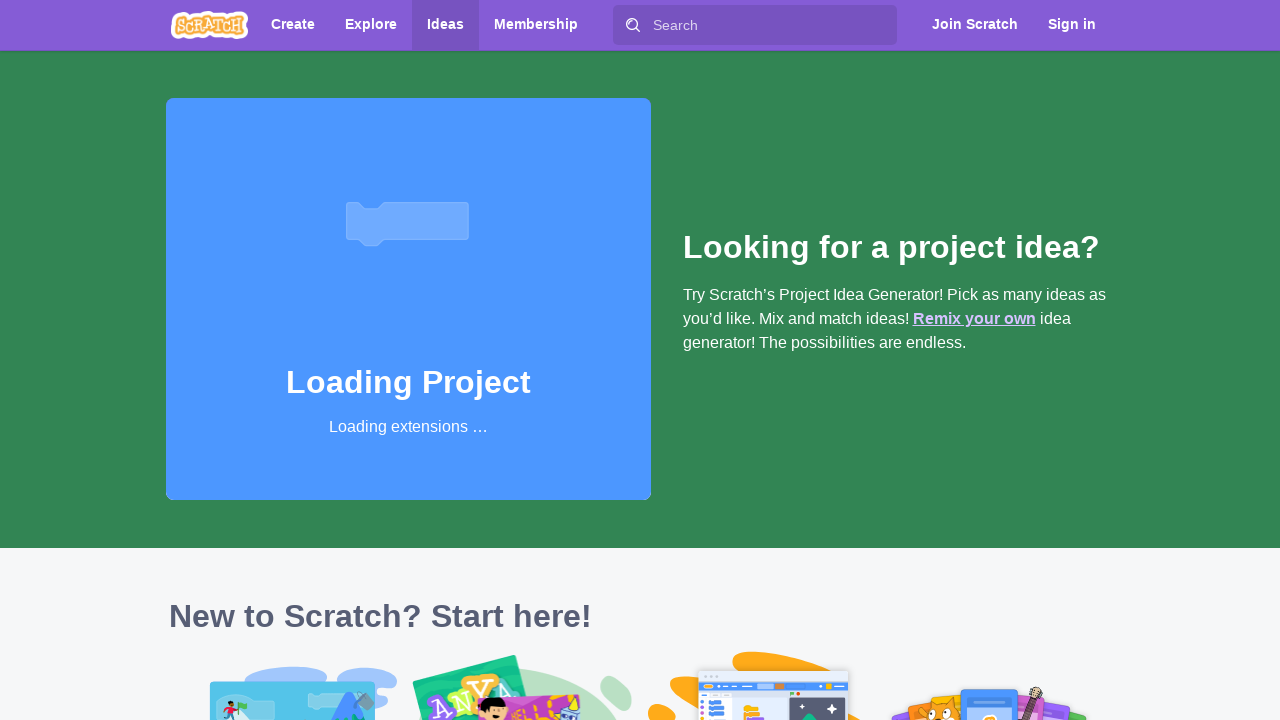

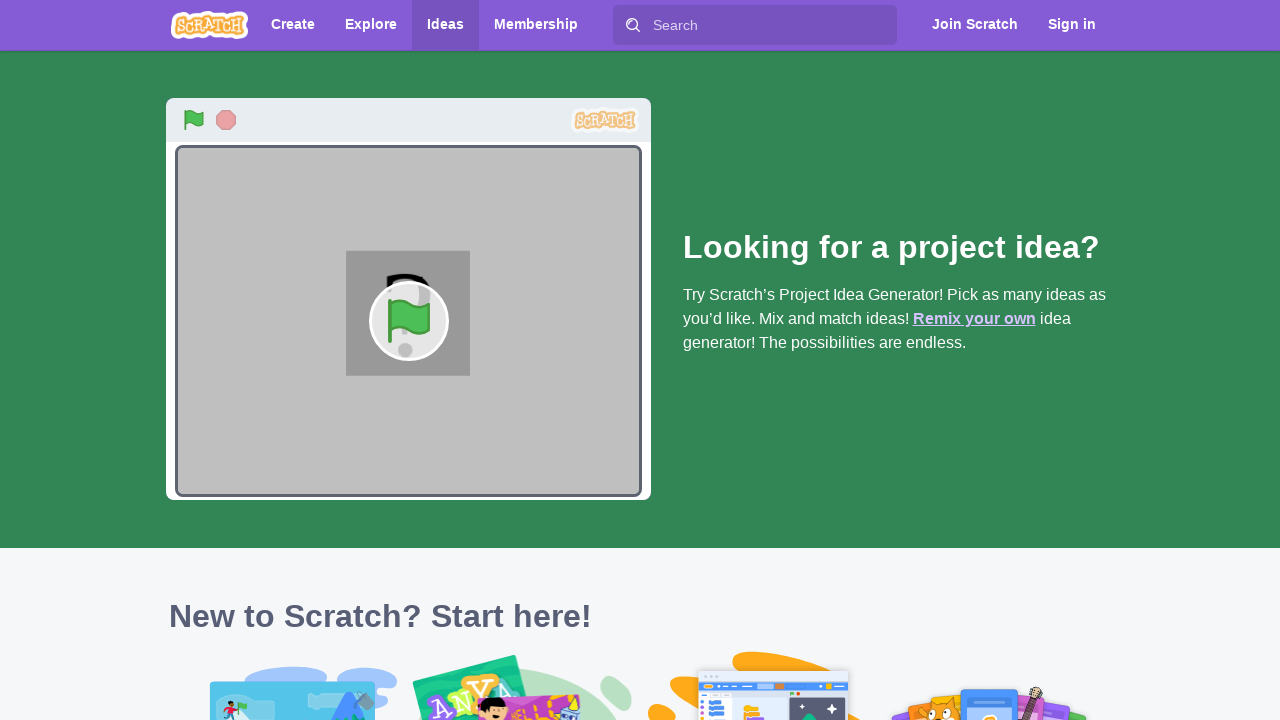